Navigates to Zillow's home listings page for Tucson, AZ and verifies that property listing cards are displayed on the page.

Starting URL: https://www.zillow.com/homes/Tucson,-AZ_rb/

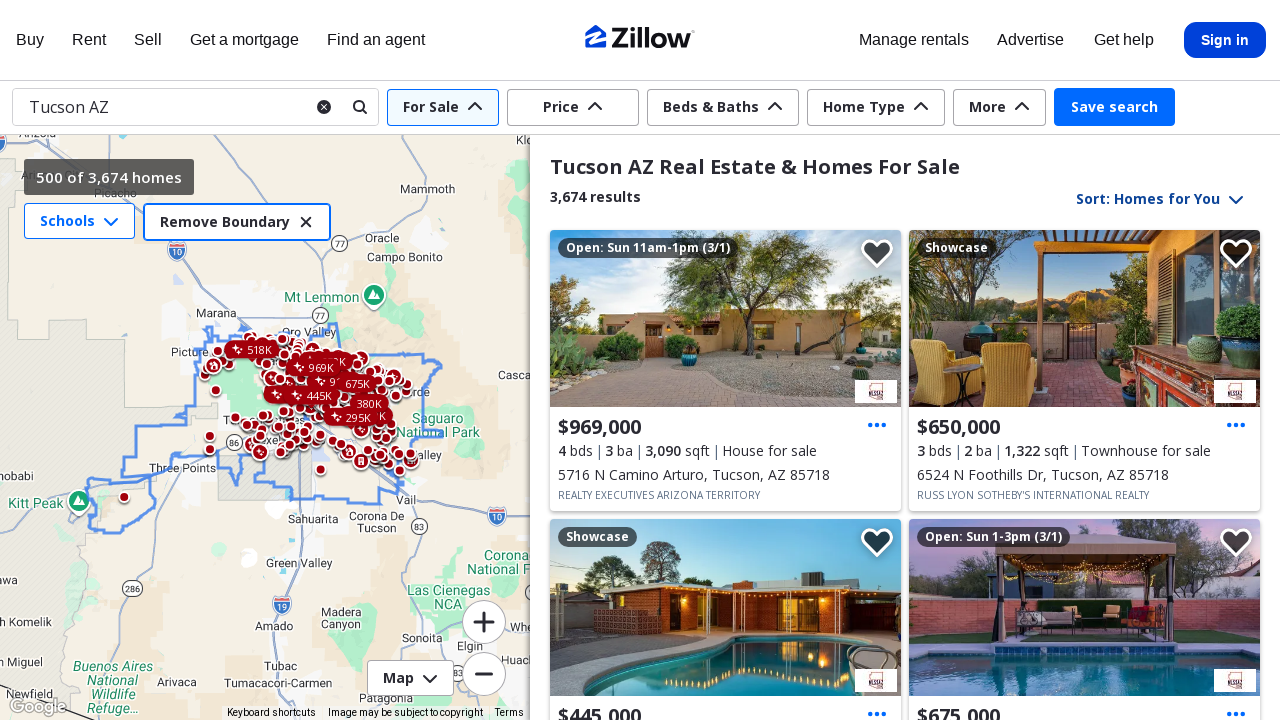

Navigated to Zillow home listings page for Tucson, AZ
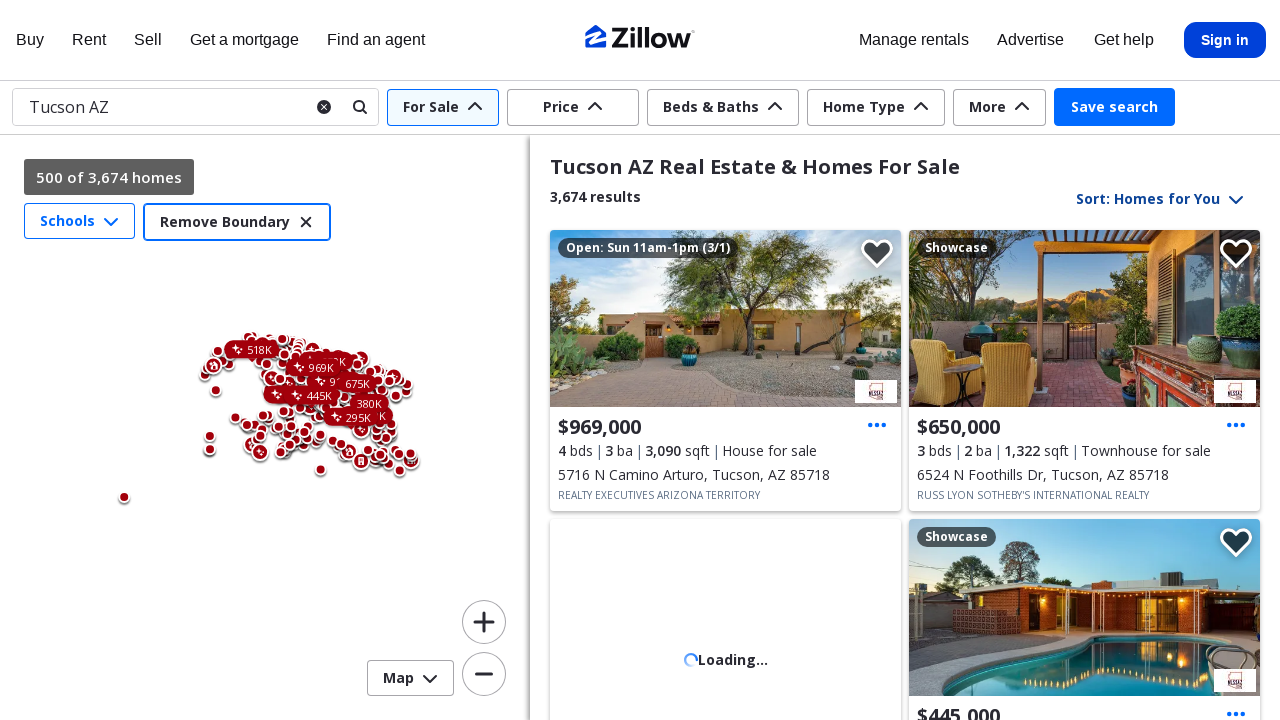

Property listing cards loaded on the page
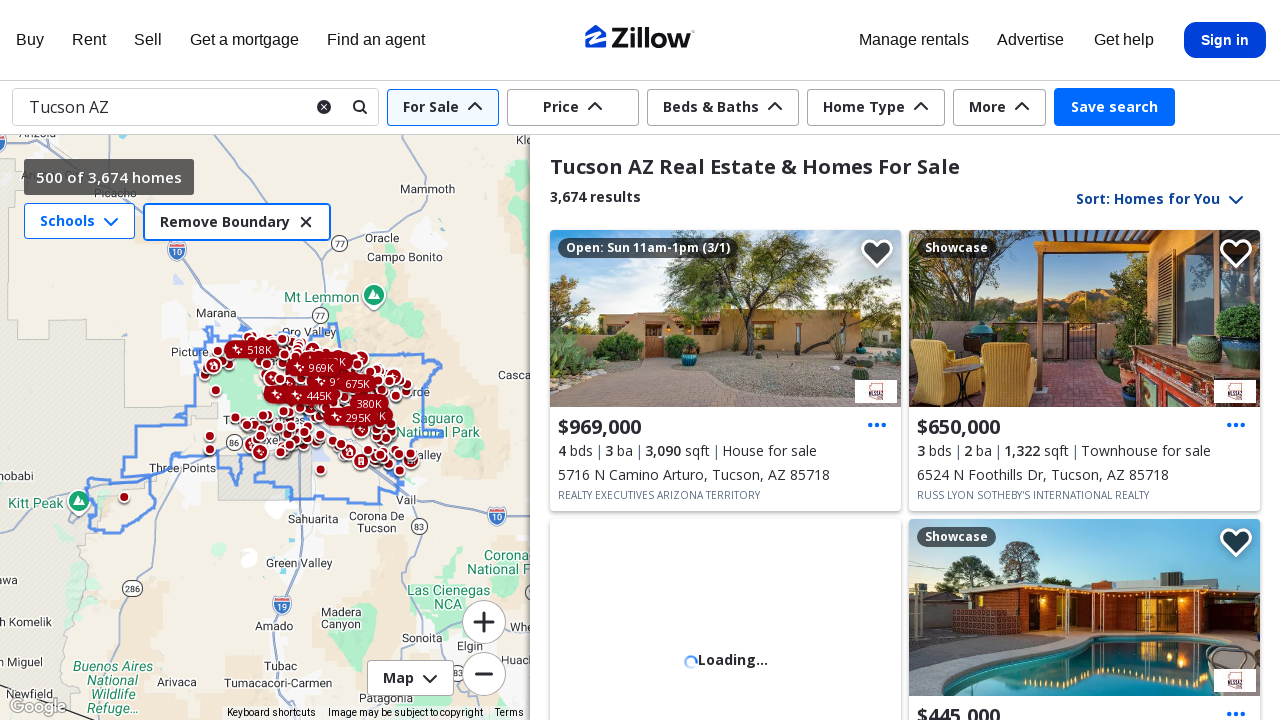

Verified that property listing cards are displayed on the page
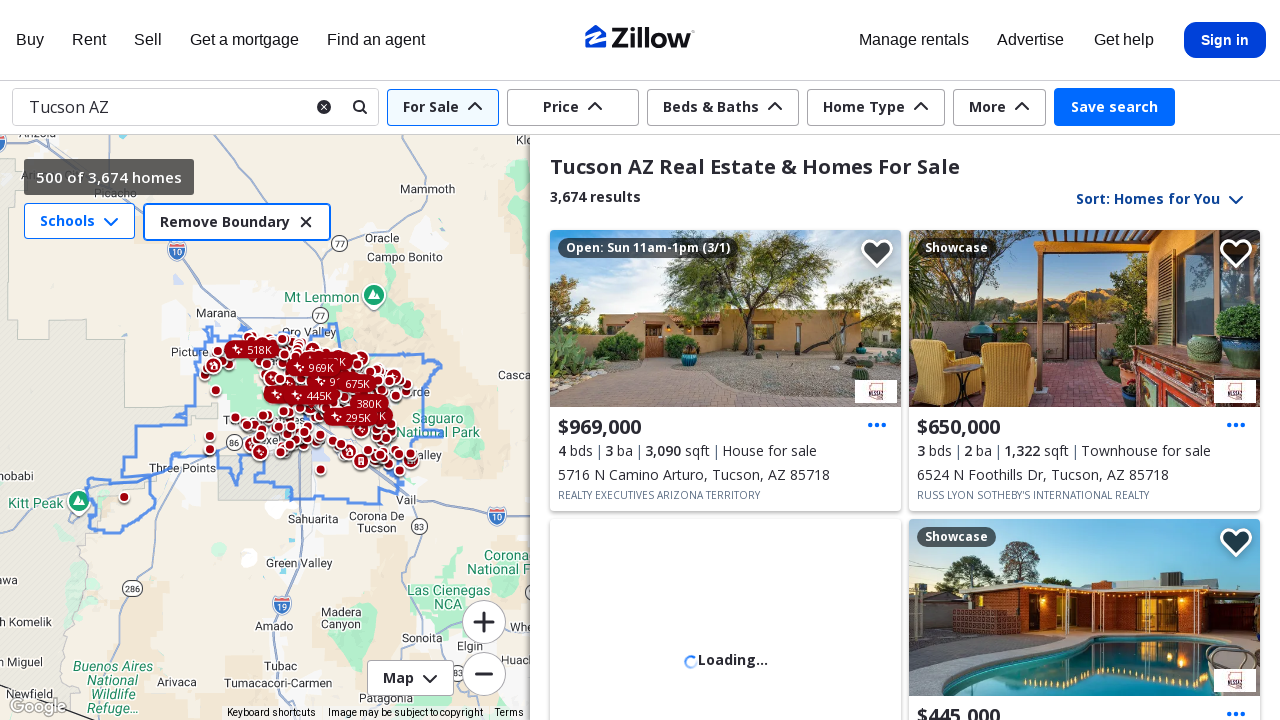

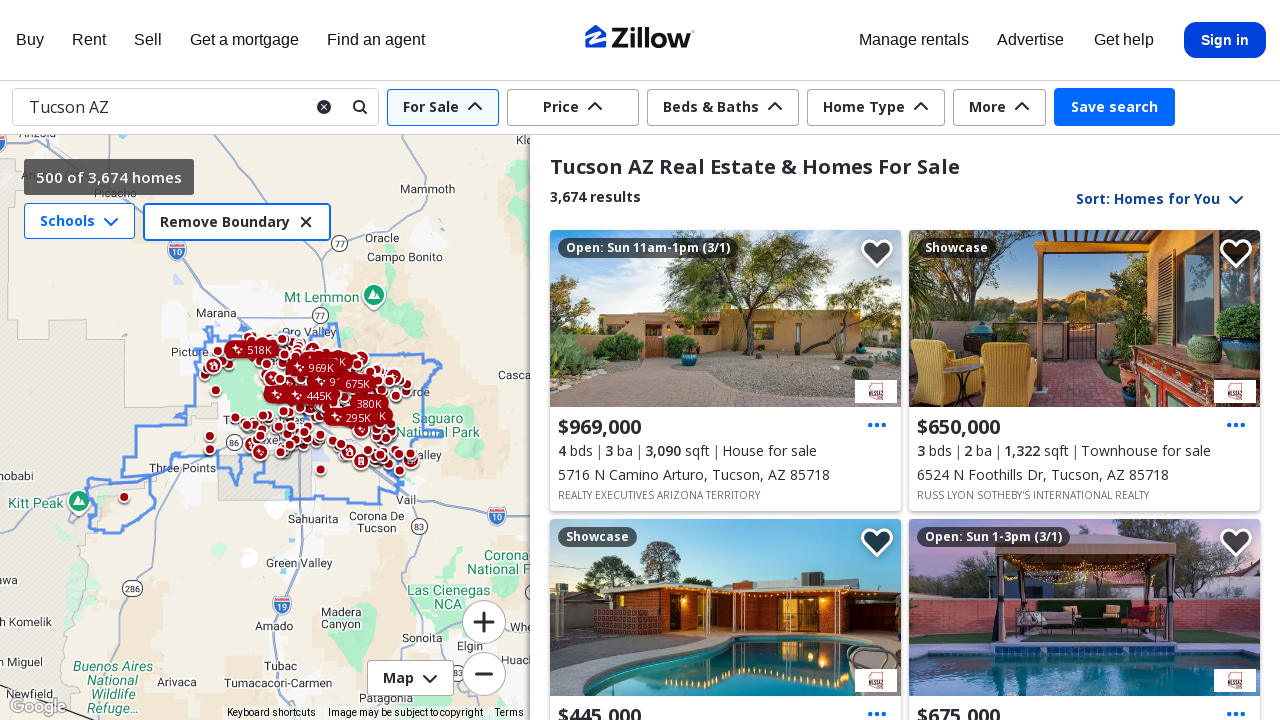